Tests form submission with correct data by filling all fields with valid information and submitting the form

Starting URL: https://www.banmedica.cl/

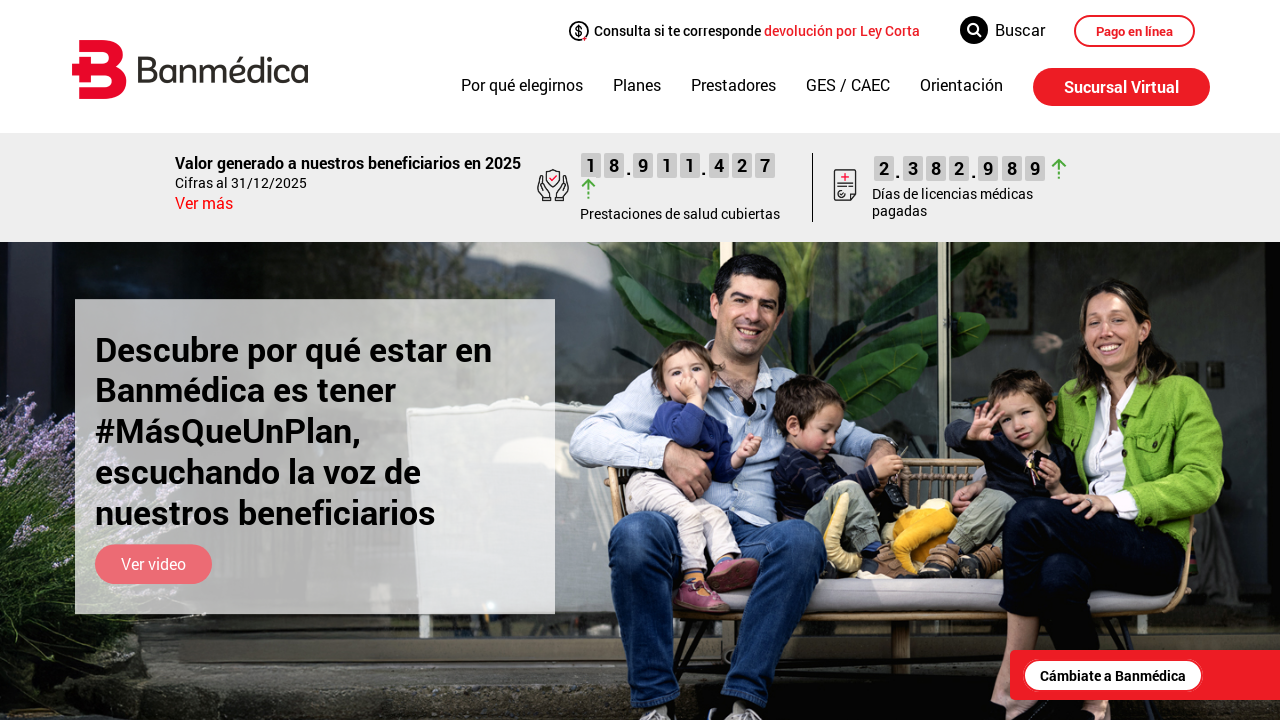

Clicked on invitation link to open form at (1113, 676) on a.invitacion
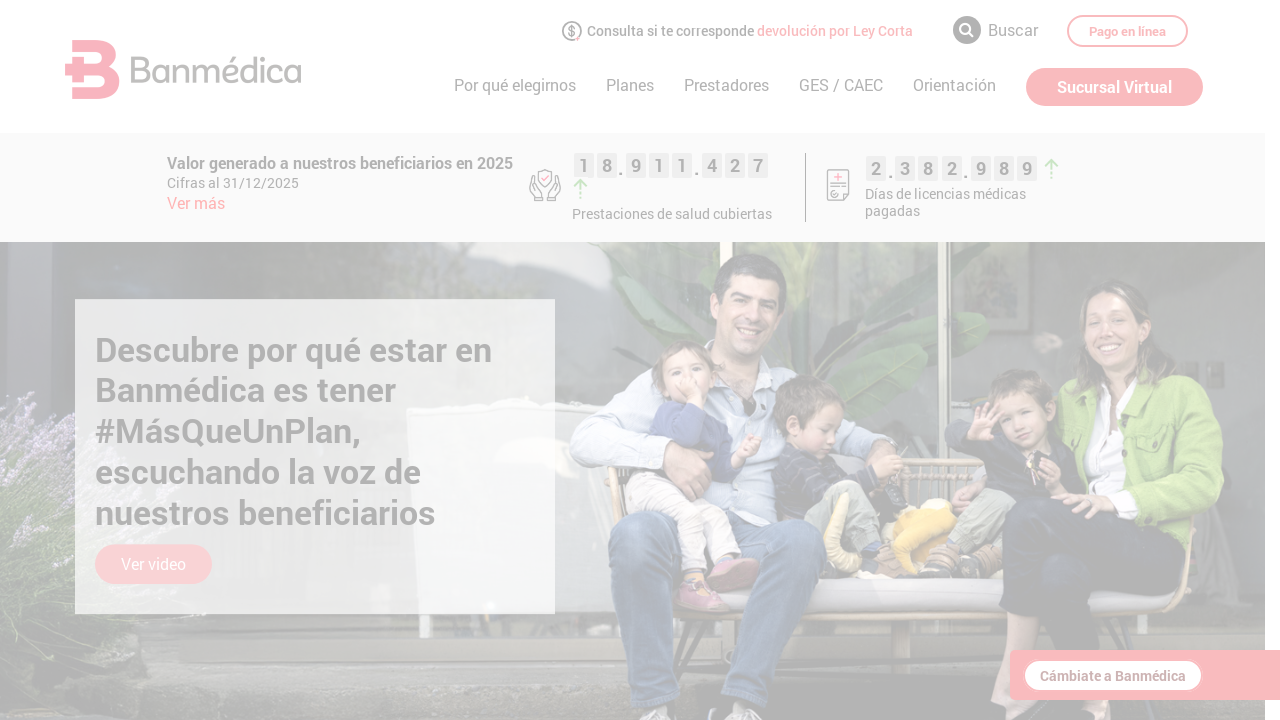

Filled name field with 'Juan Perez' on #name
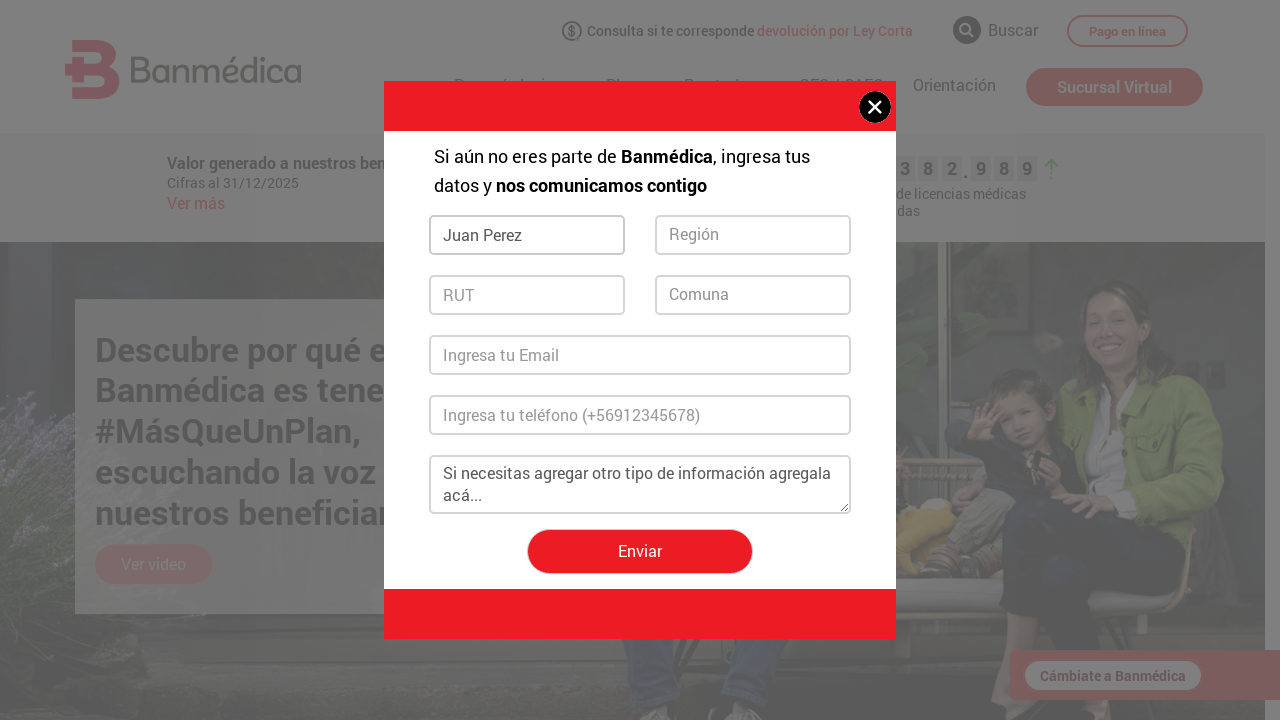

Filled RUT field with '22.599.935-k' on #rut
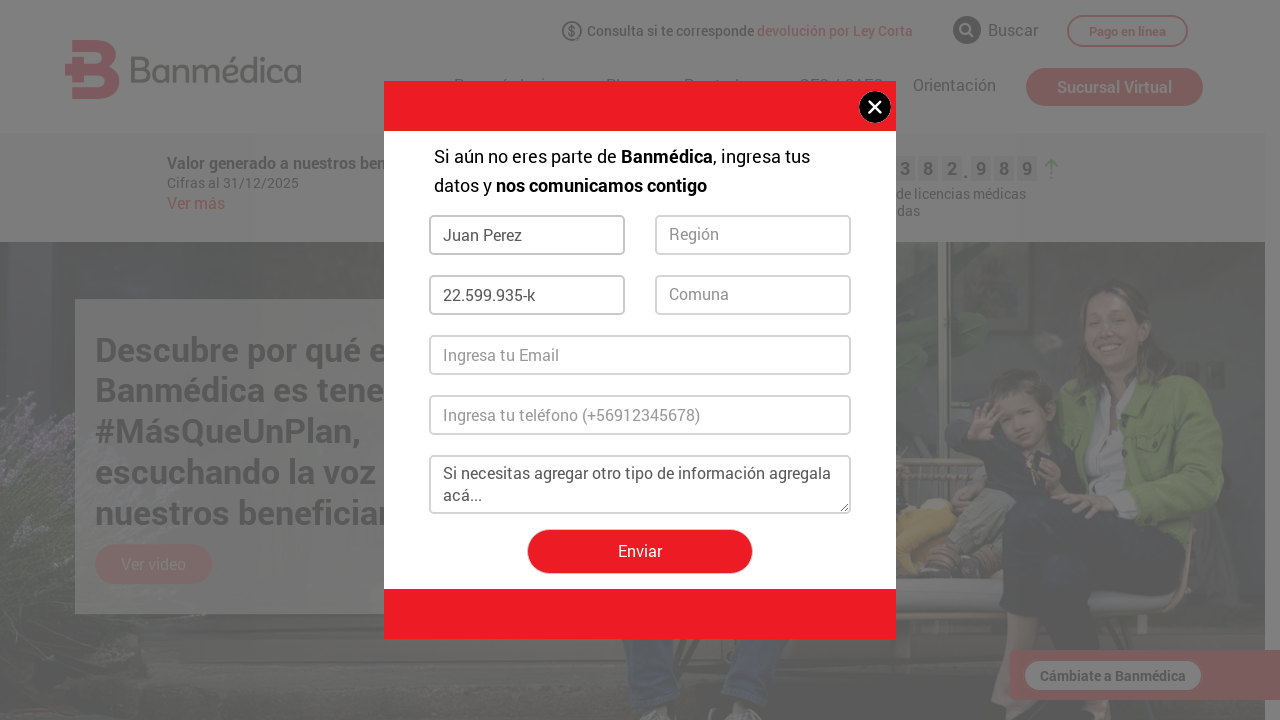

Filled email field with 'ejemplo@gmail.com' on #email
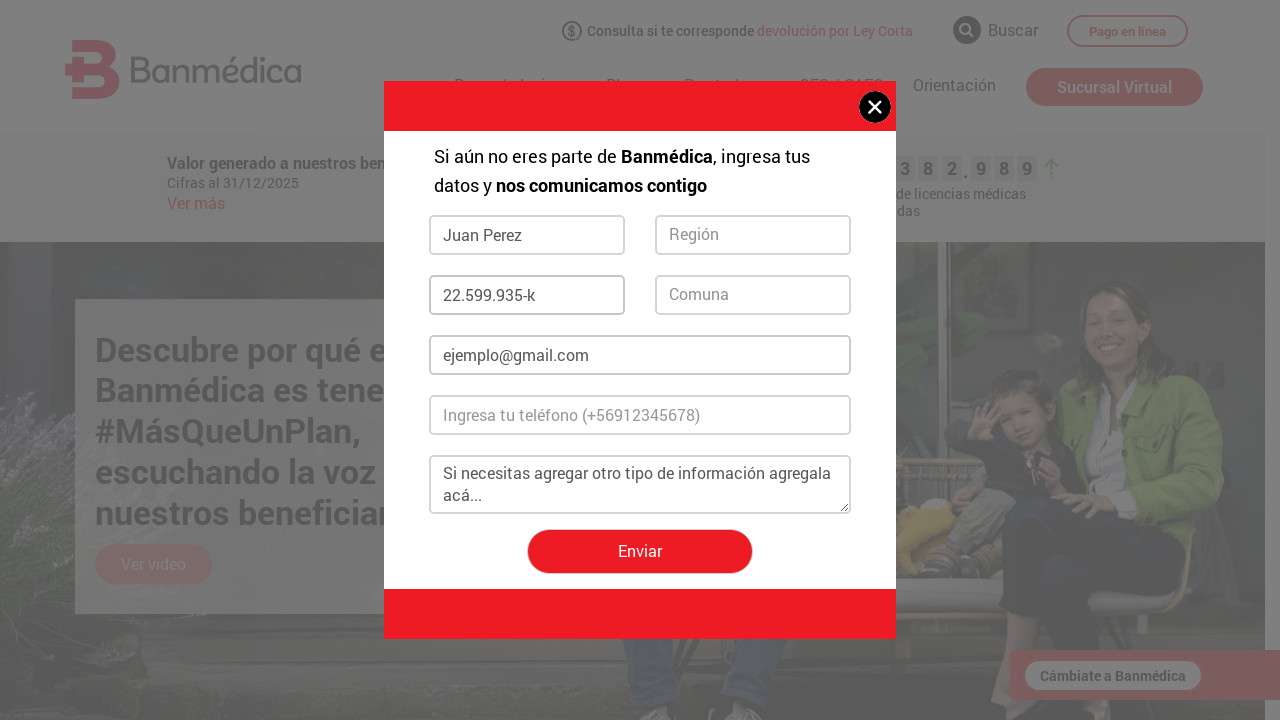

Filled phone field with '363148440' on #fono
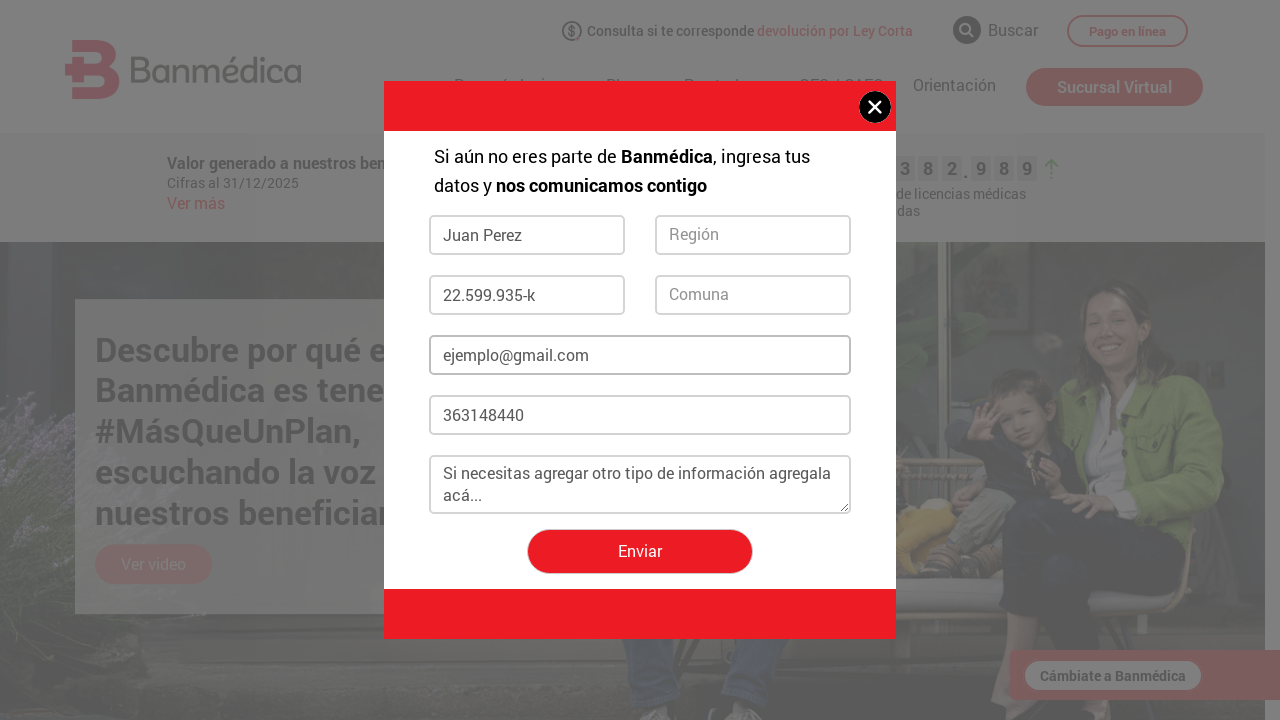

Filled glosa field with comment text on #glosa
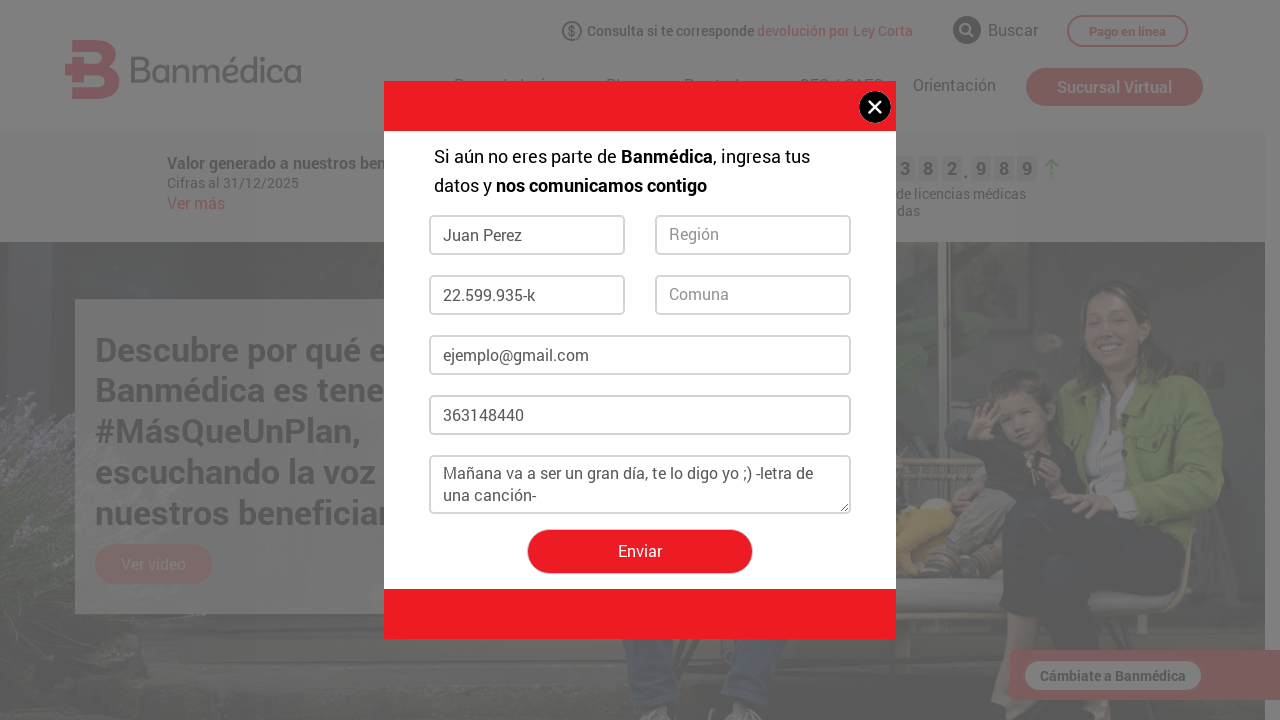

Selected 'REGION Metropolitana' from region dropdown on #regiones
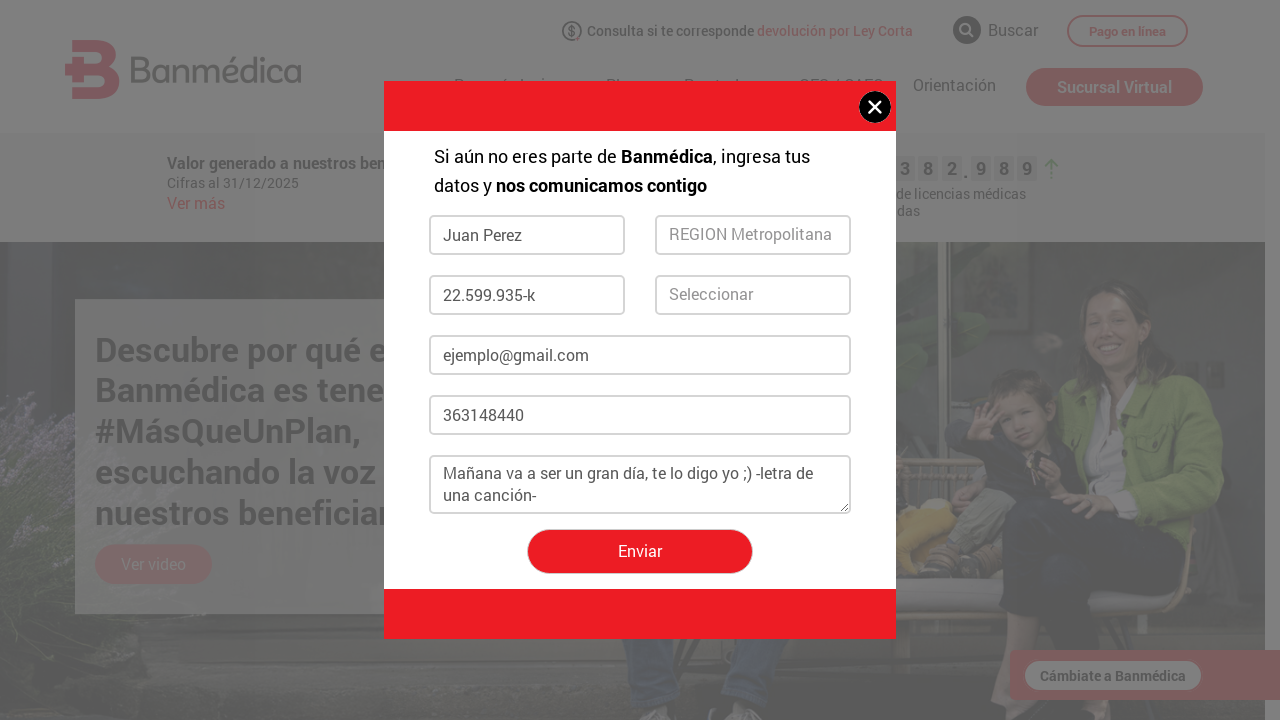

Selected 'Estacion Central' from commune dropdown on #comuna
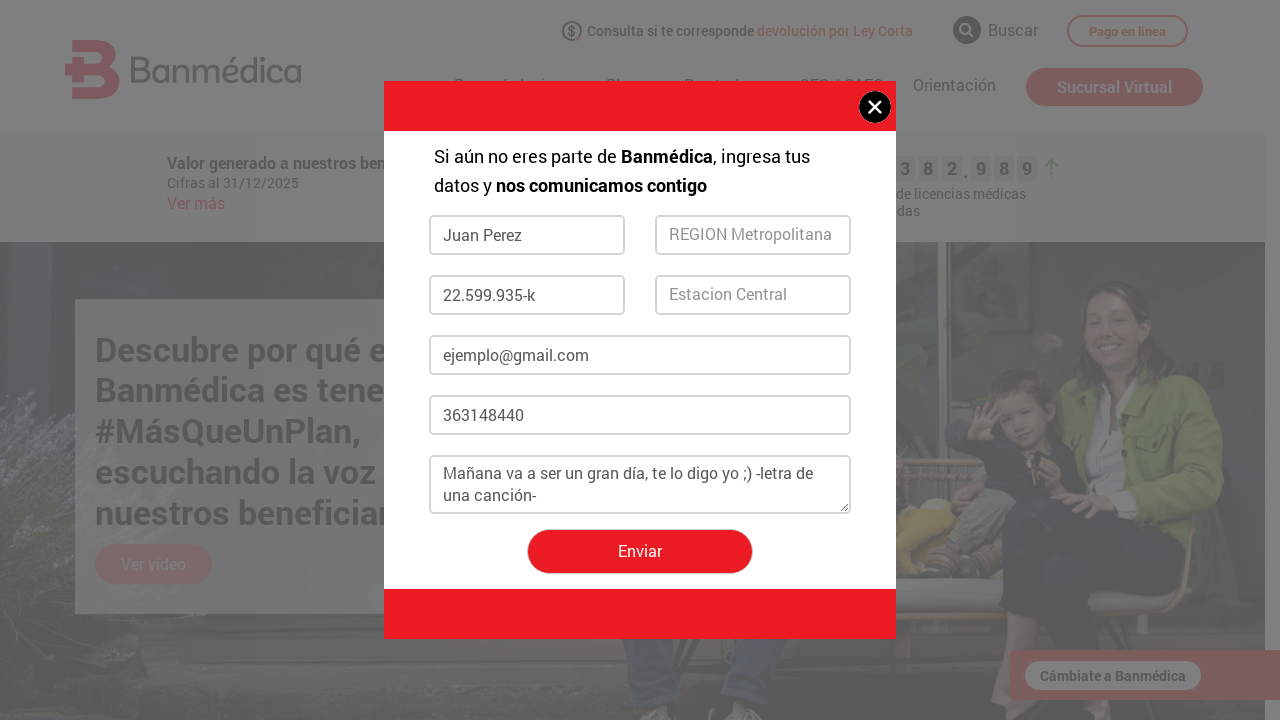

Clicked submit button to send form at (640, 552) on #enviar
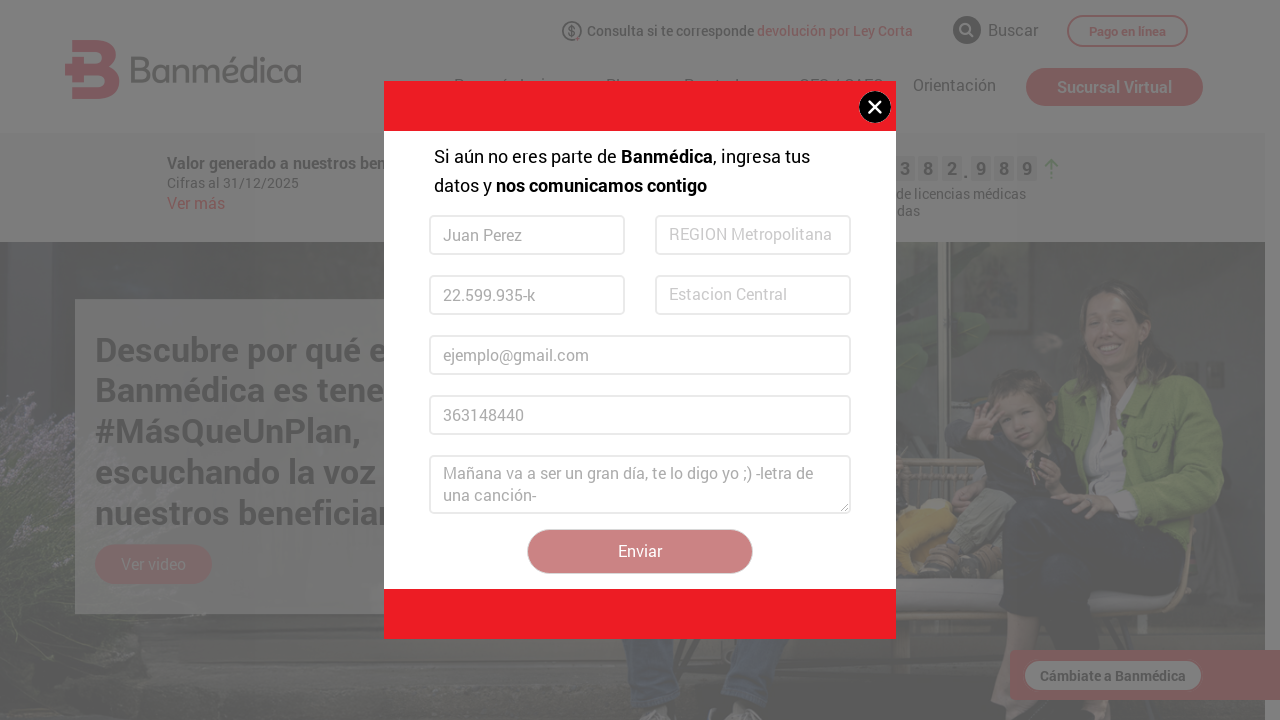

Success message displayed after form submission
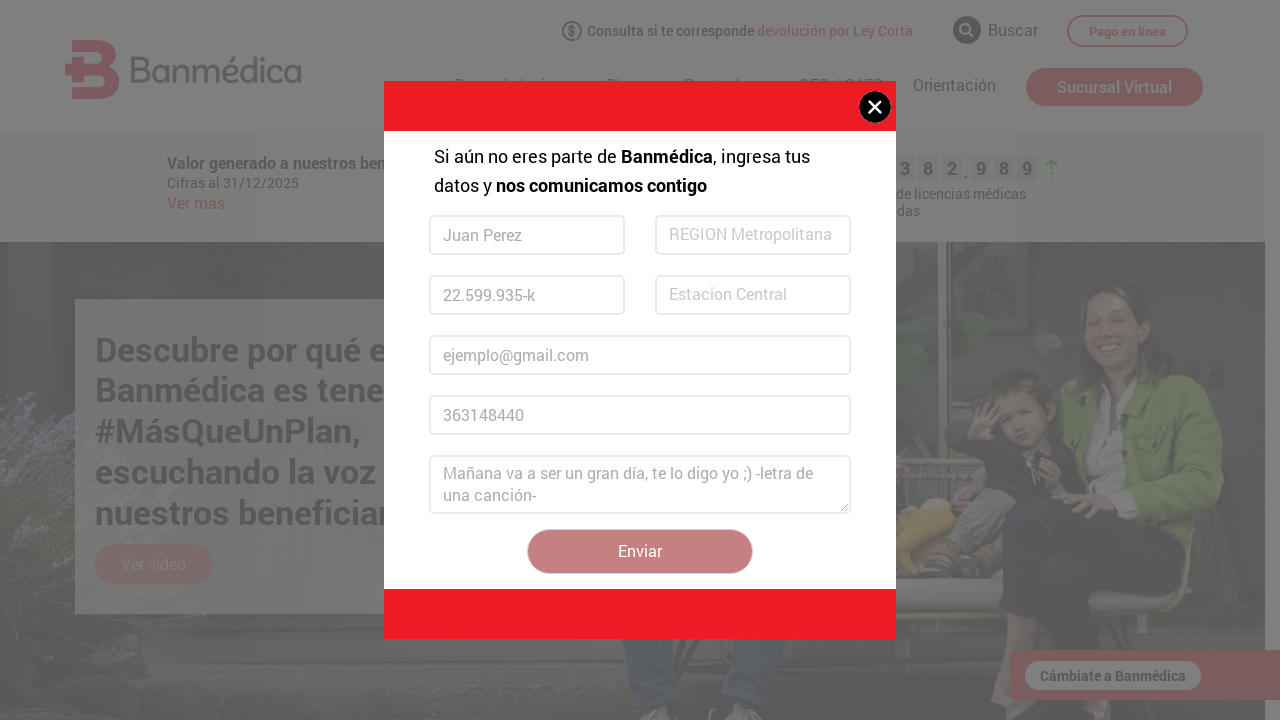

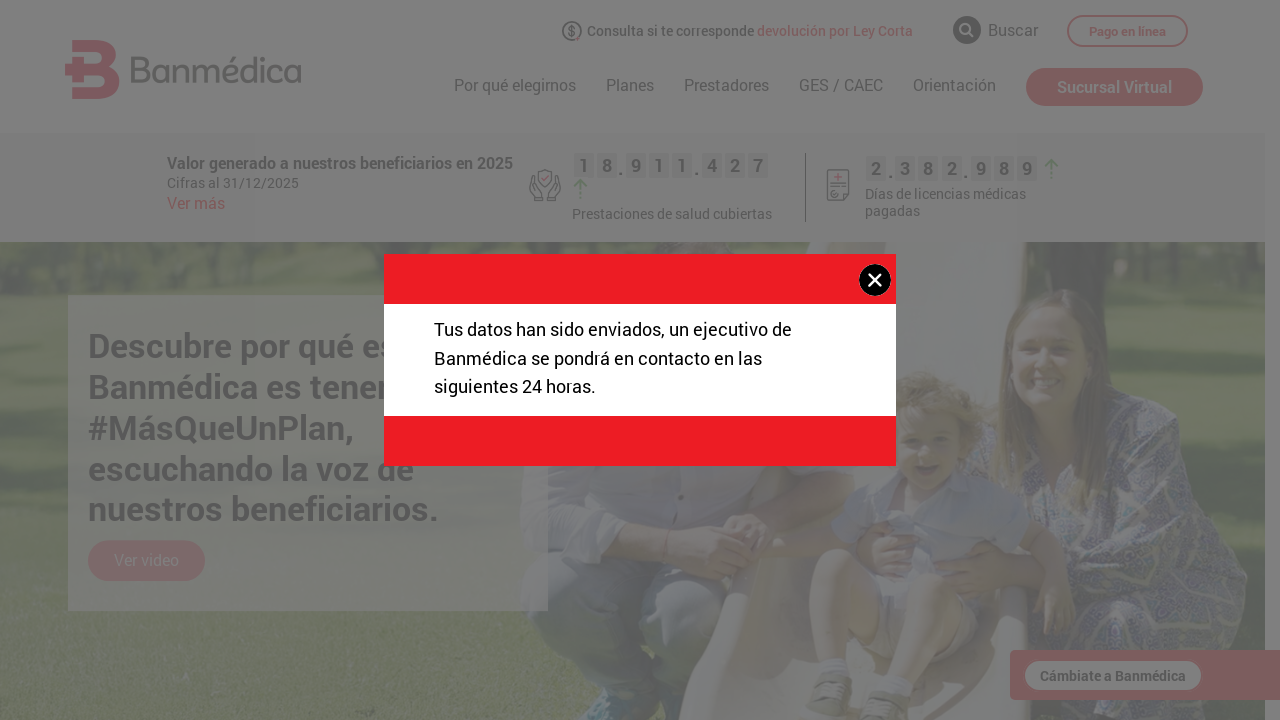